Tests password generator by entering credentials and clicking generate button, then verifying the expected password output

Starting URL: http://angel.net/~nic/passwd.current.html

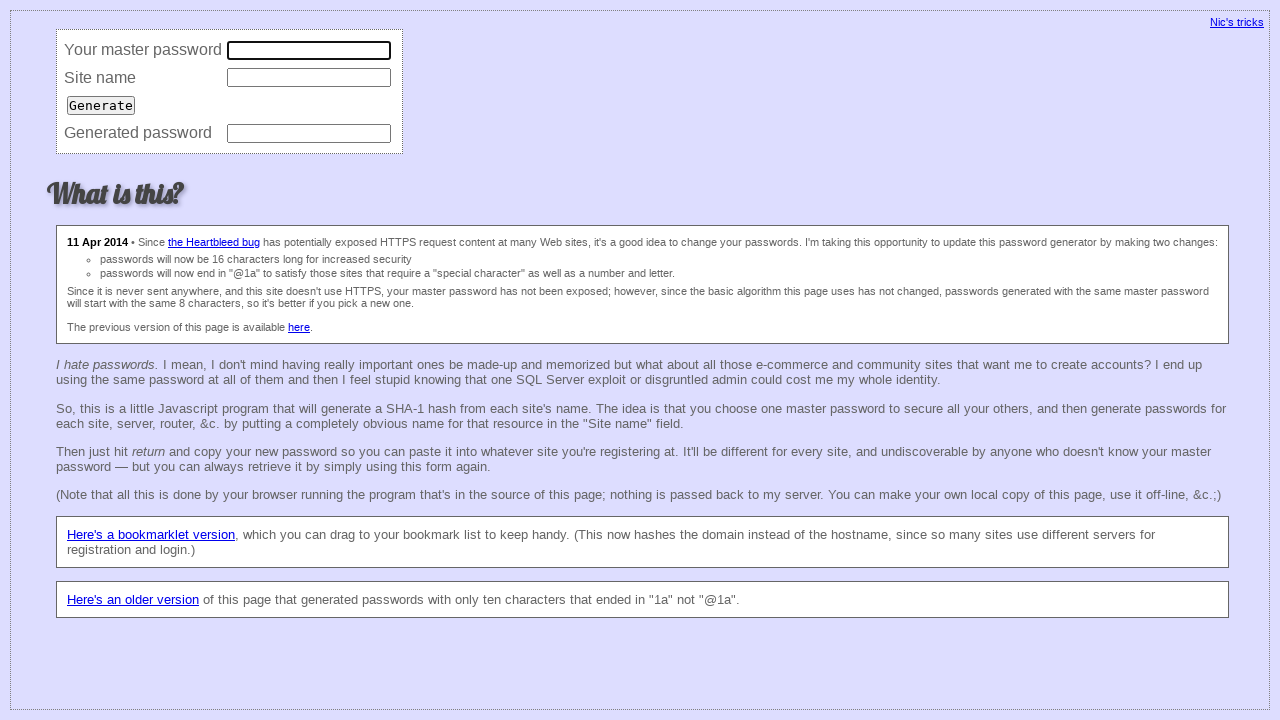

Entered master password 'qwe123' on input[name='master']
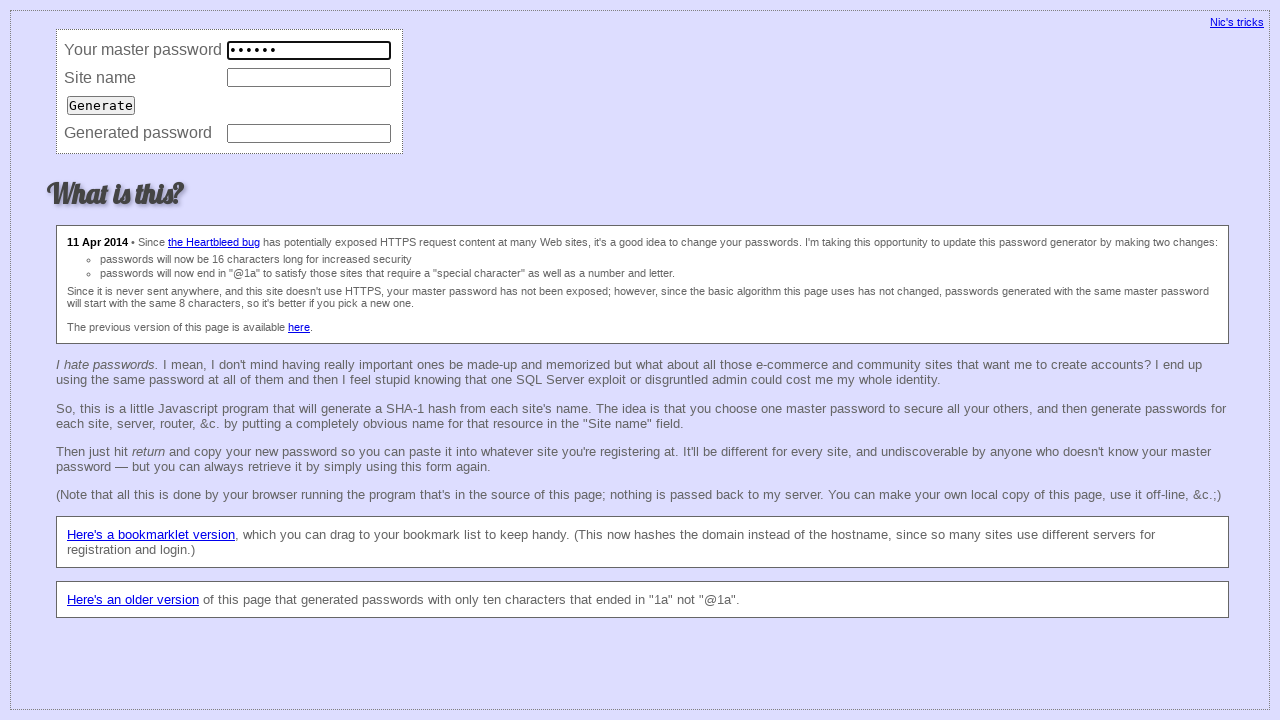

Entered site name 'google.com' on input[name='site']
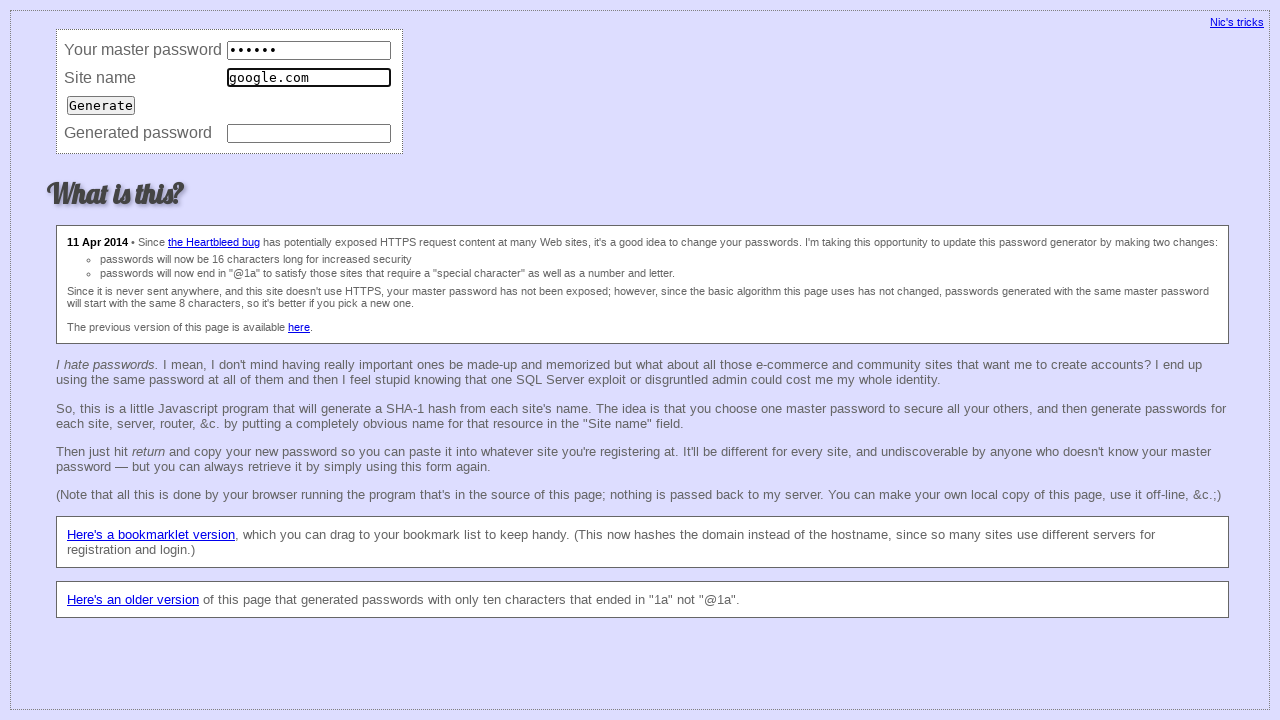

Clicked Generate button at (101, 105) on input[value='Generate']
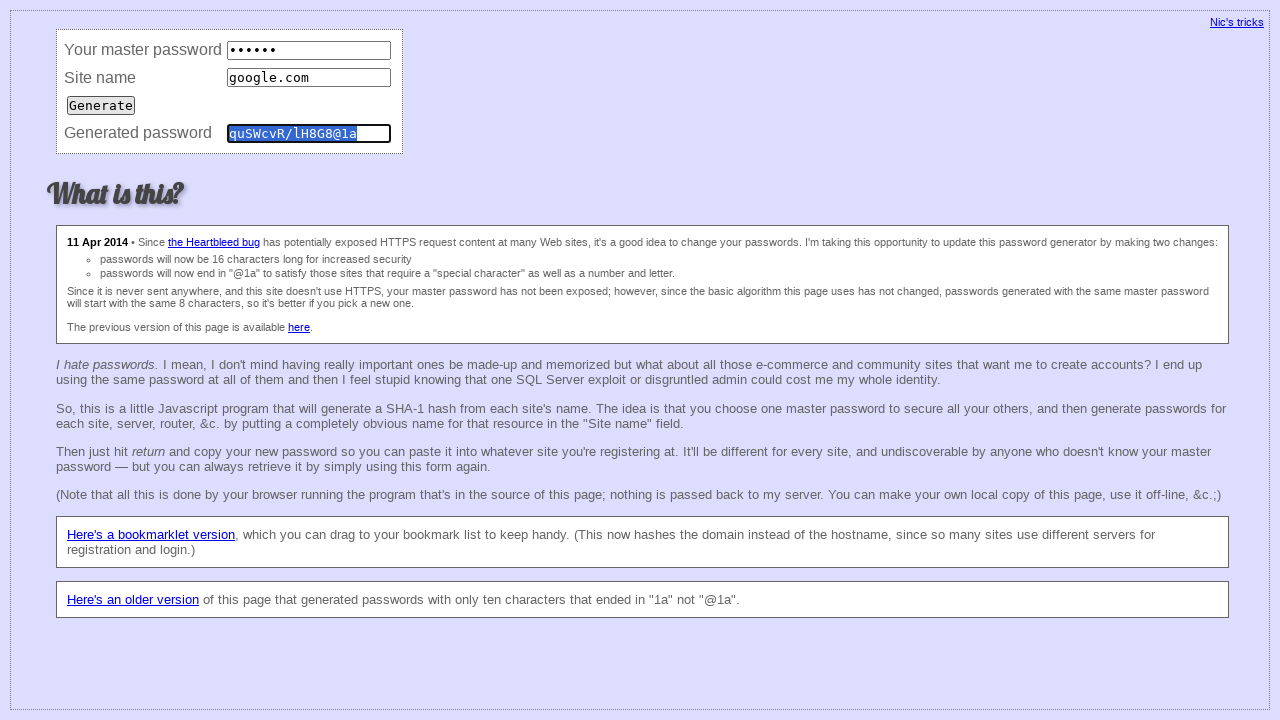

Verified password output matches expected value 'quSWcvR/lH8G8@1a'
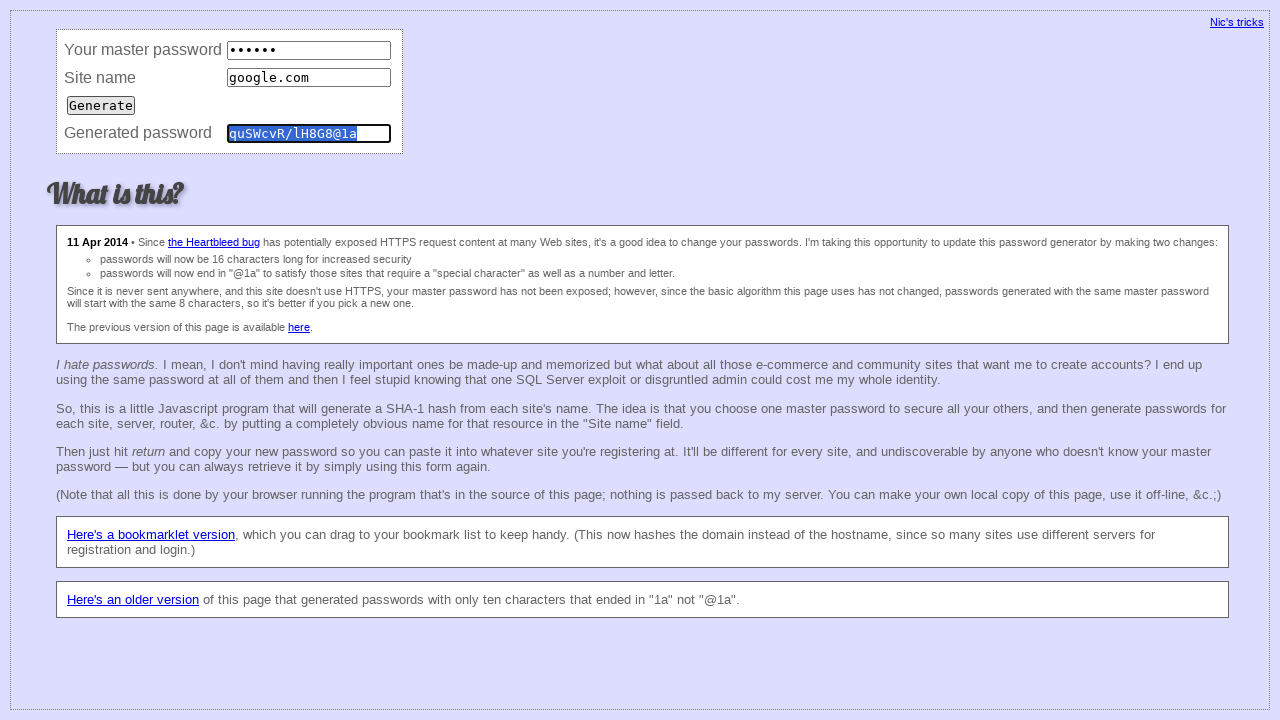

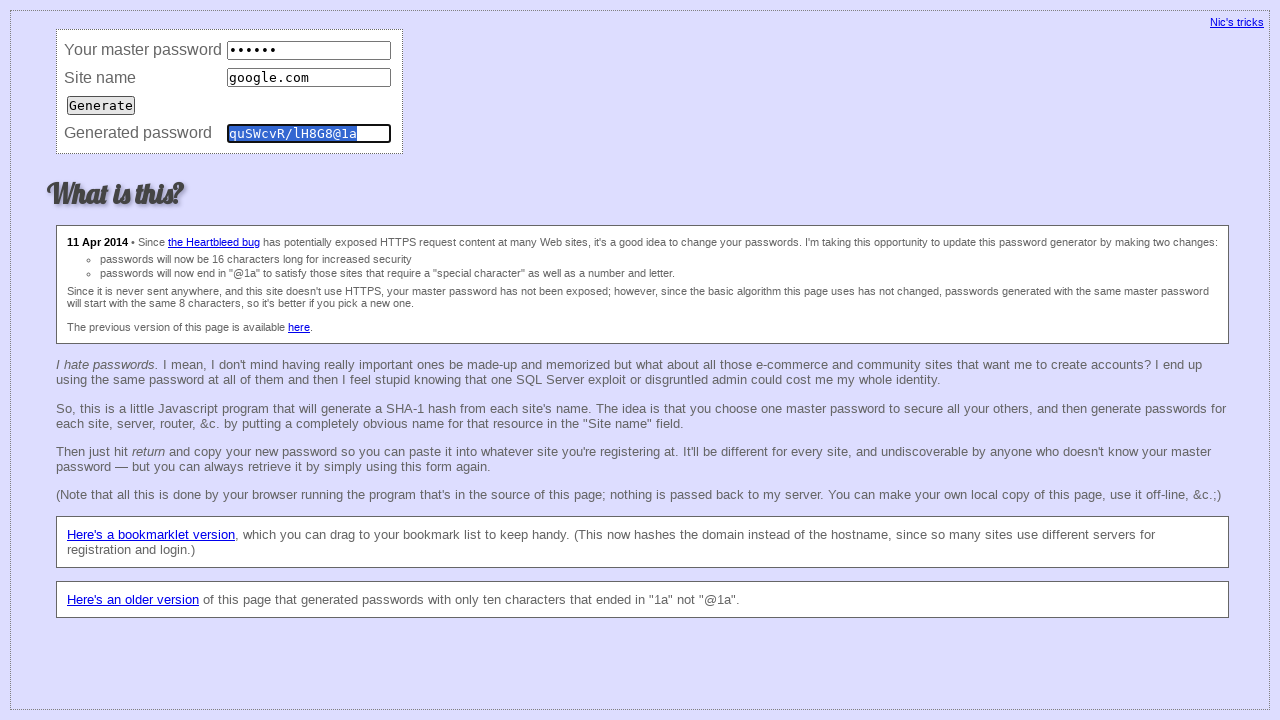